Navigates to the EA application demo website and verifies the page loads successfully.

Starting URL: http://eaapp.somee.com

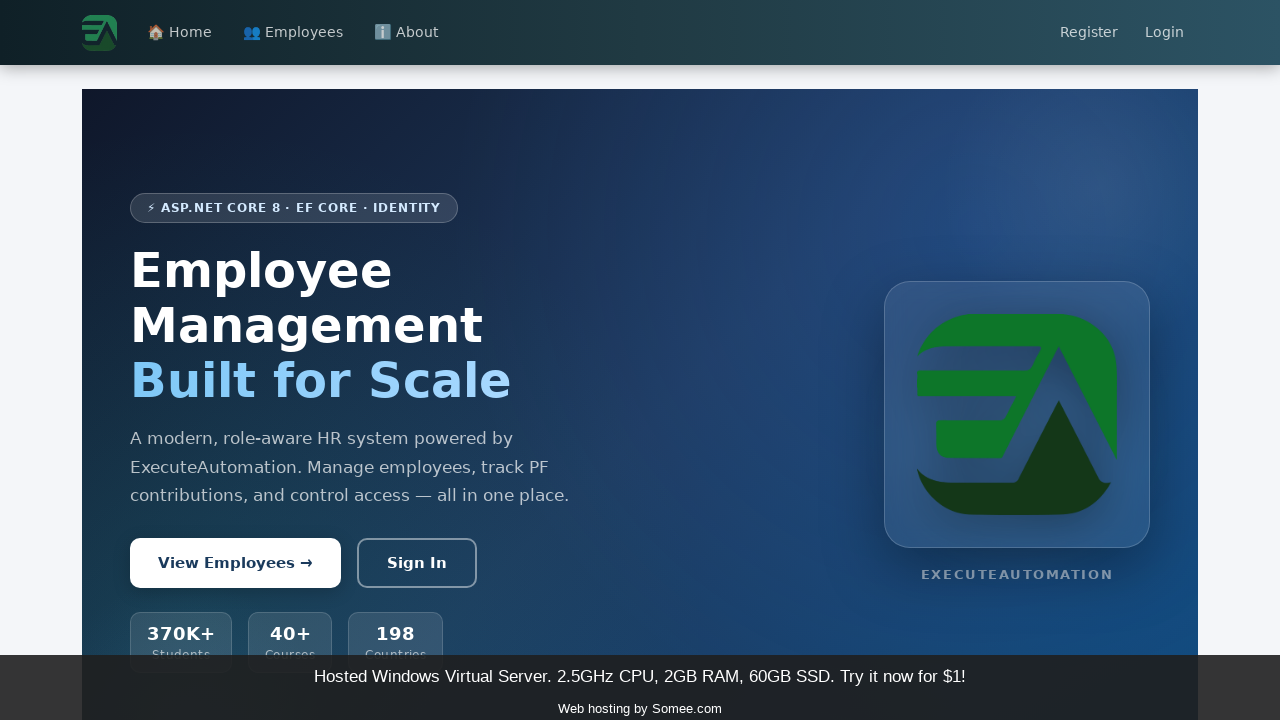

Page DOM content loaded
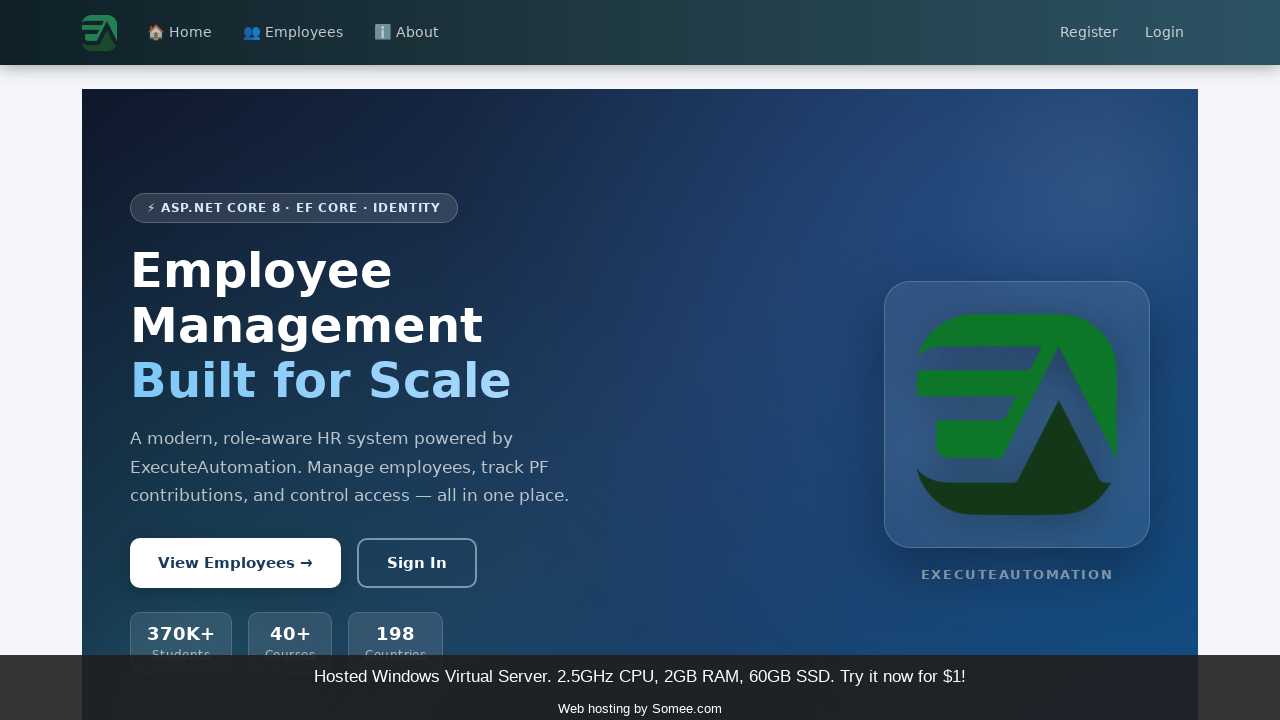

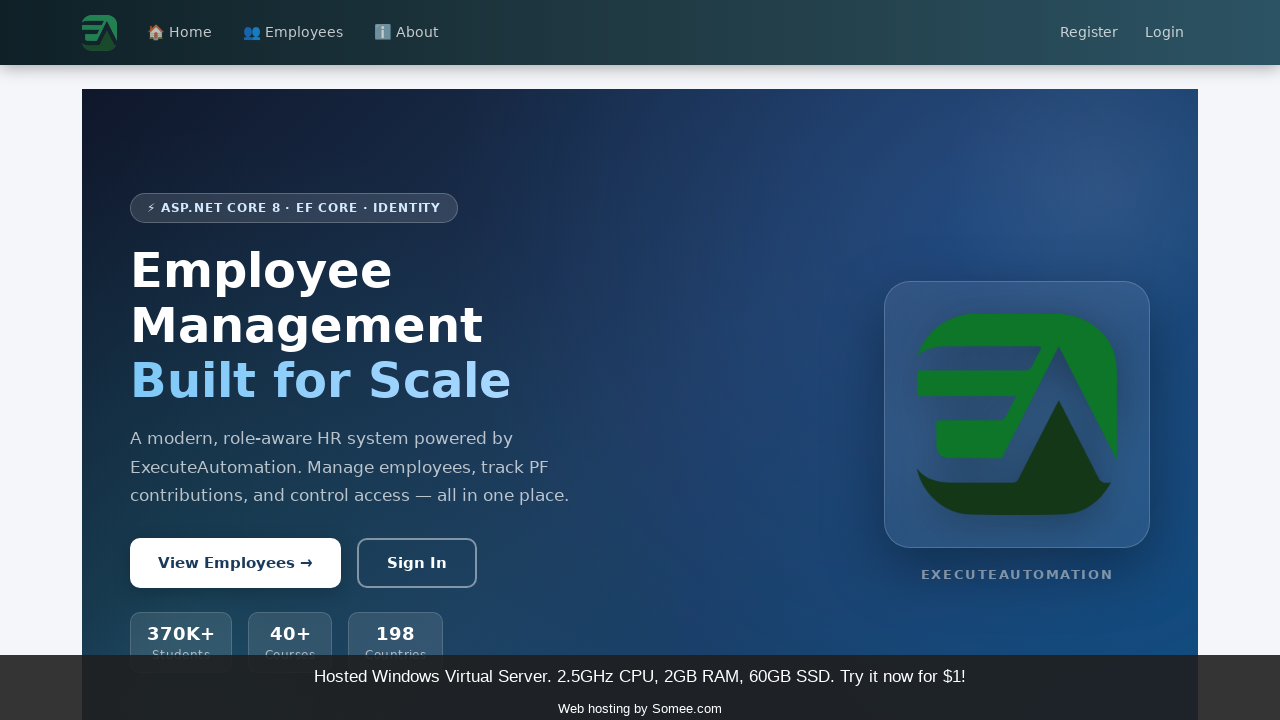